Tests dynamic content loading by clicking a Start button and verifying that "Hello World!" text appears after the loading completes

Starting URL: https://the-internet.herokuapp.com/dynamic_loading/1

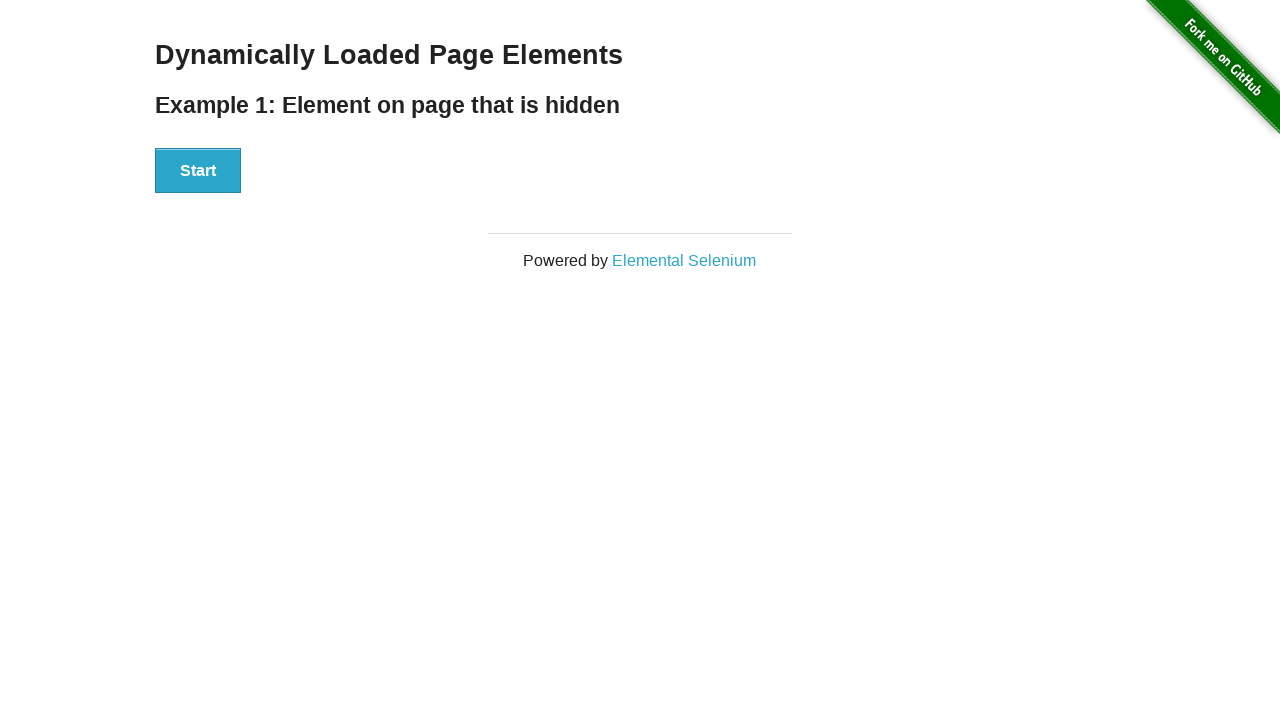

Clicked the Start button to initiate dynamic content loading at (198, 171) on xpath=//button
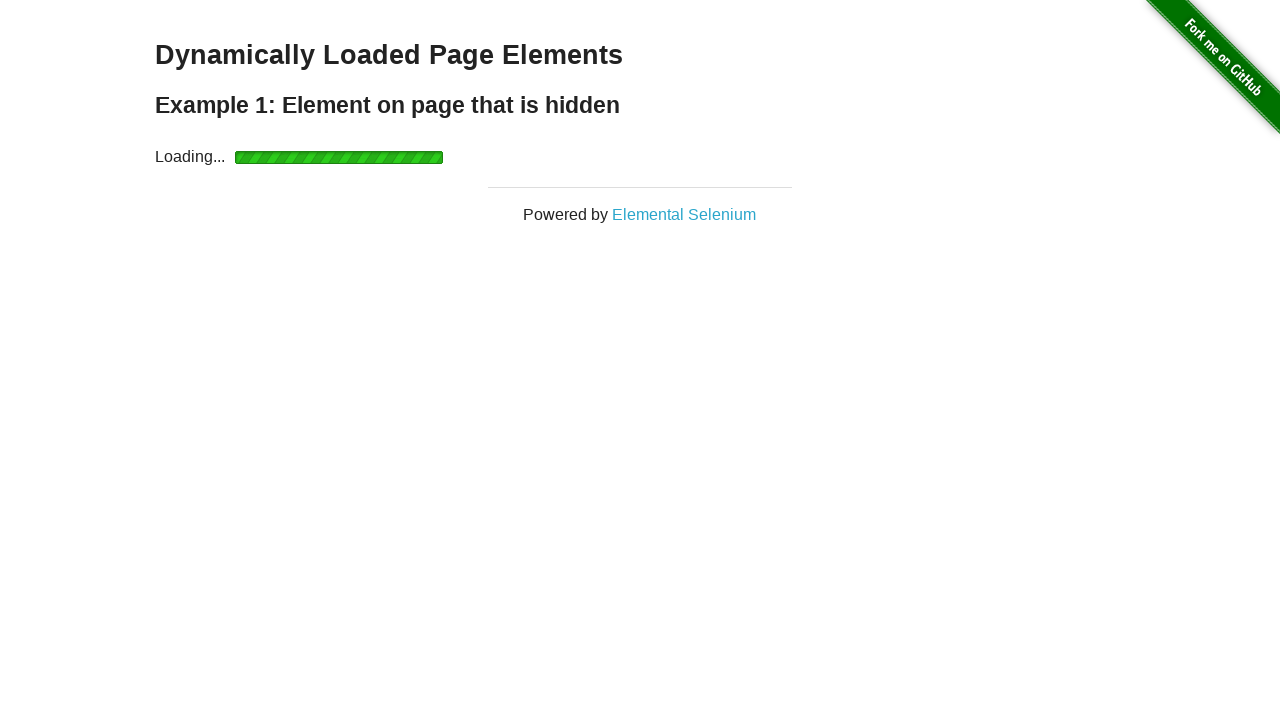

Waited for 'Hello World!' text to become visible after loading completes
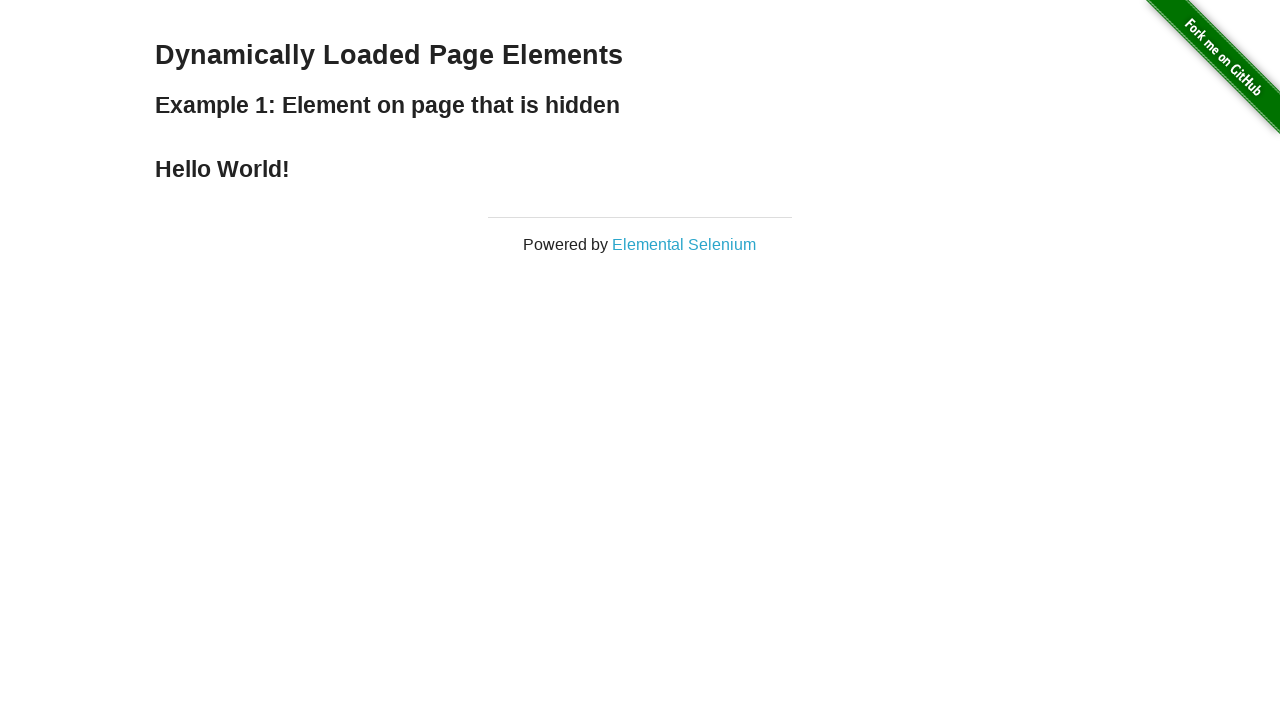

Located the 'Hello World!' element
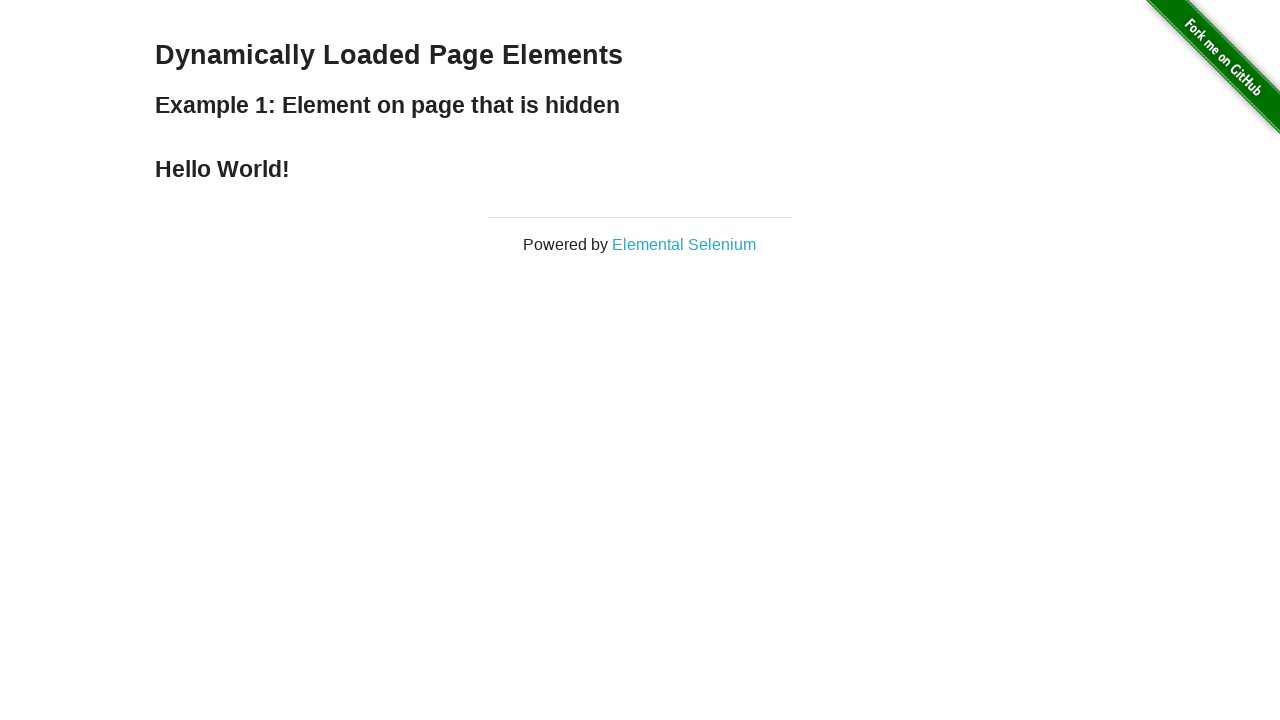

Verified that 'Hello World!' text is displayed
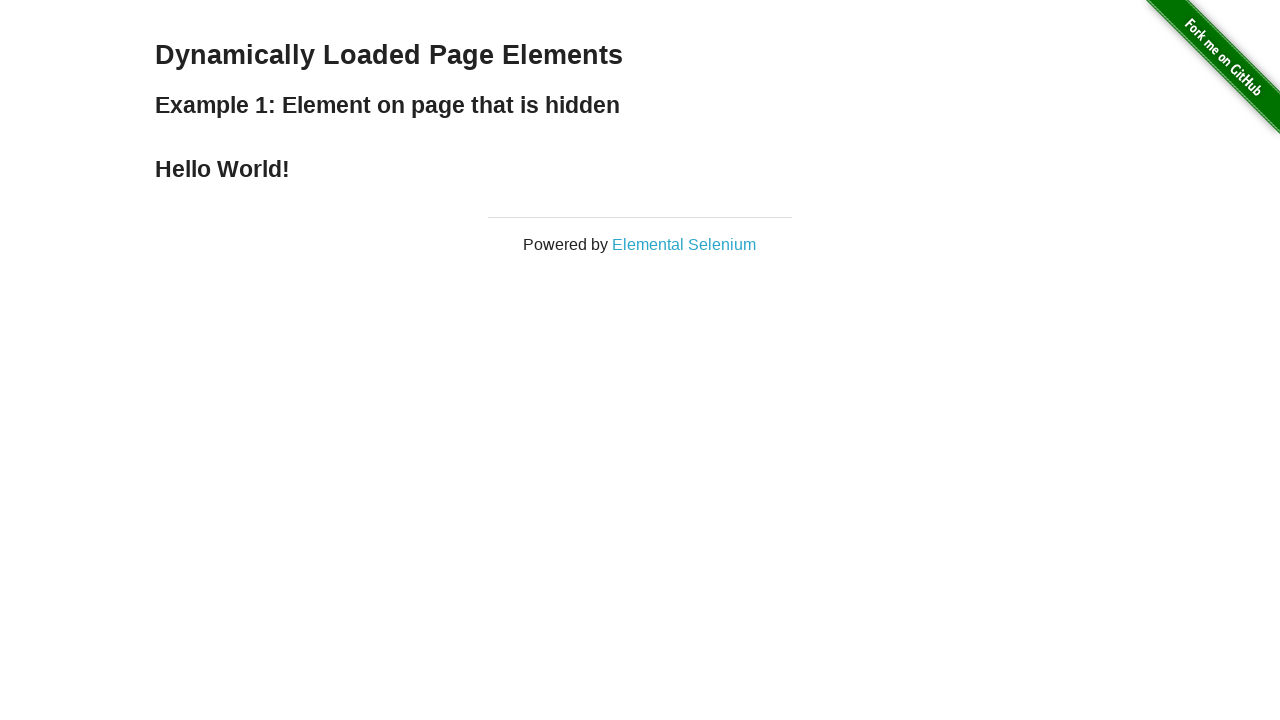

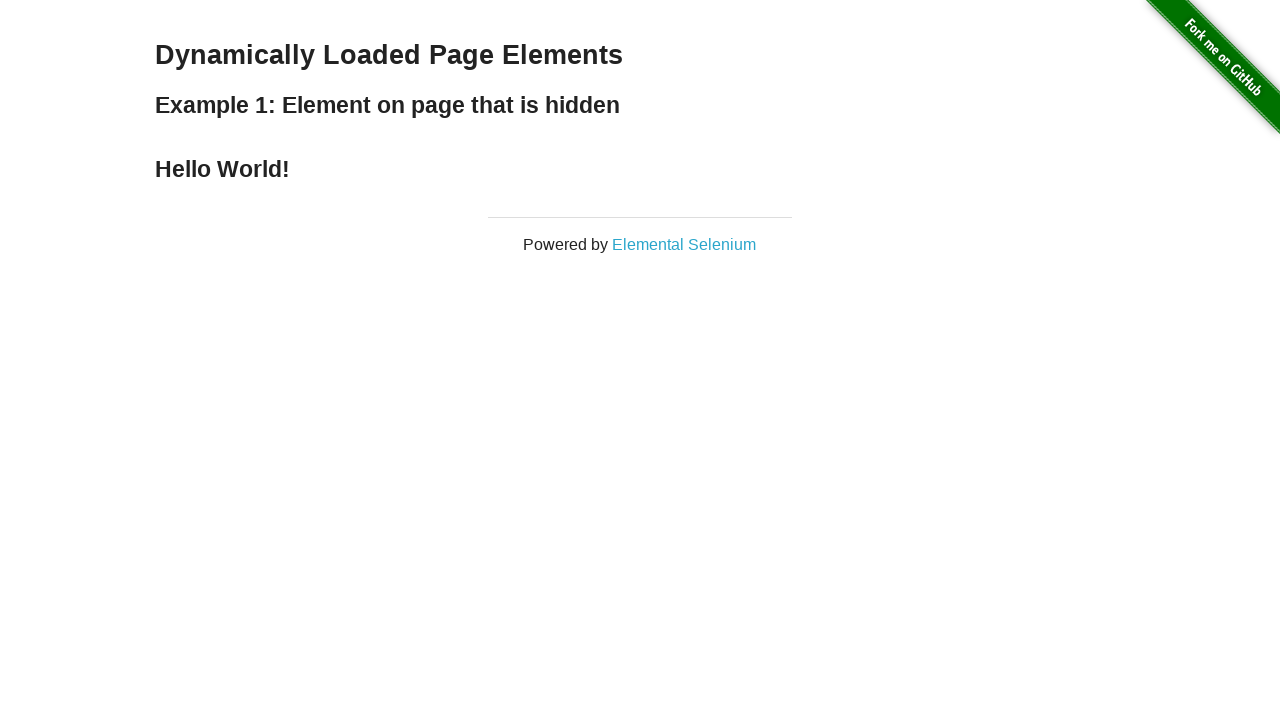